Tests dynamic element addition and removal by clicking Add Element and Delete buttons

Starting URL: https://the-internet.herokuapp.com/add_remove_elements/

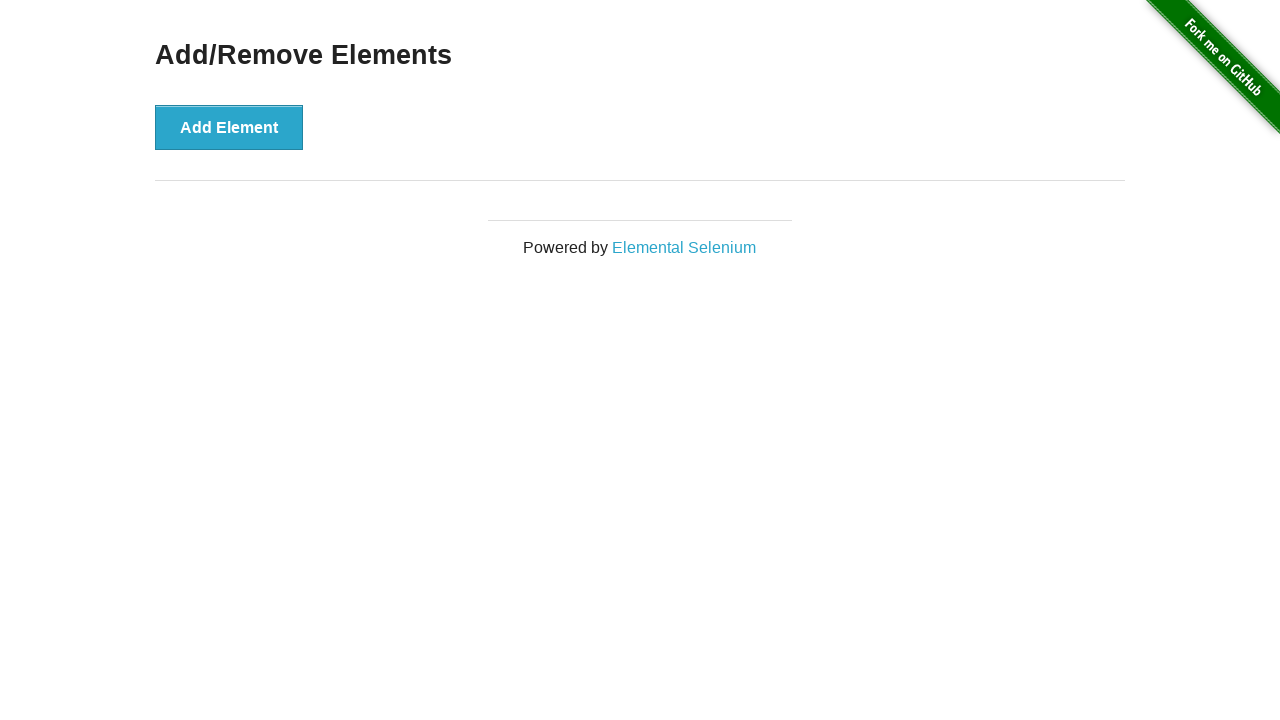

Clicked Add Element button to dynamically add an element at (229, 127) on xpath=//button[text()='Add Element']
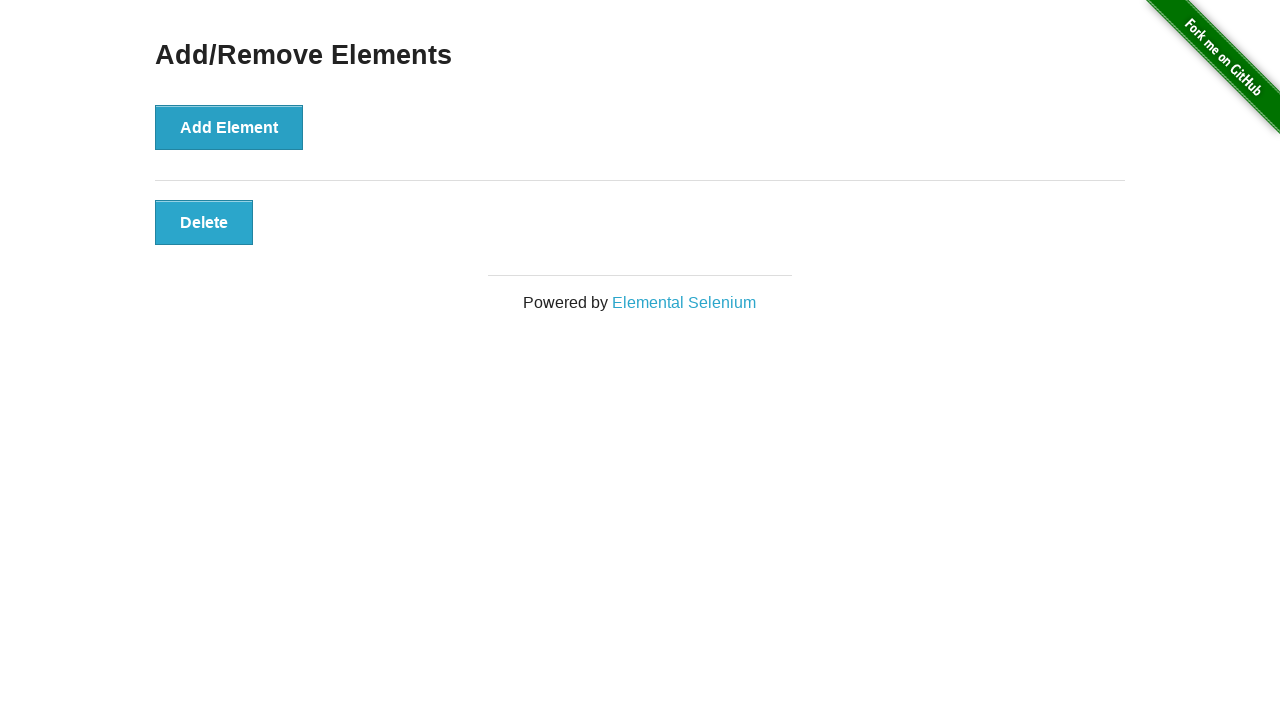

Clicked Delete button to remove the dynamically added element at (204, 222) on xpath=//button[text()='Delete']
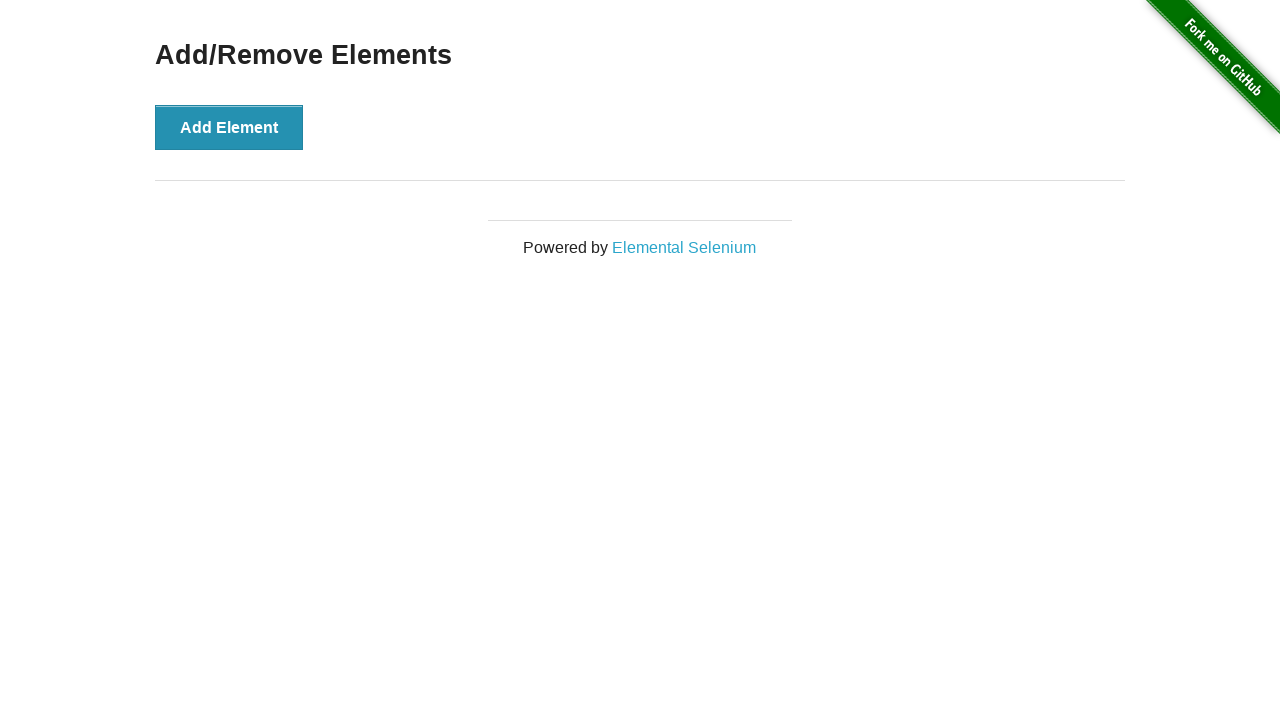

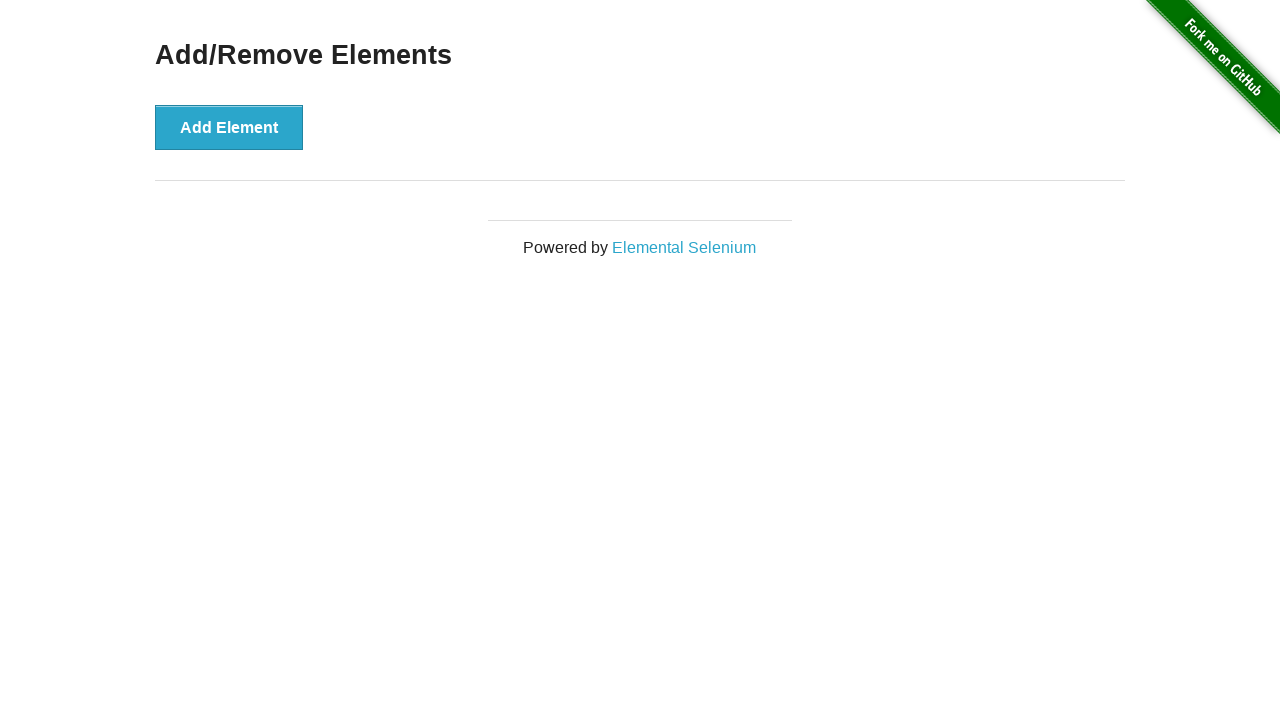